Tests a simple date picker by filling a date value directly into the datepicker input field.

Starting URL: https://testautomationpractice.blogspot.com/

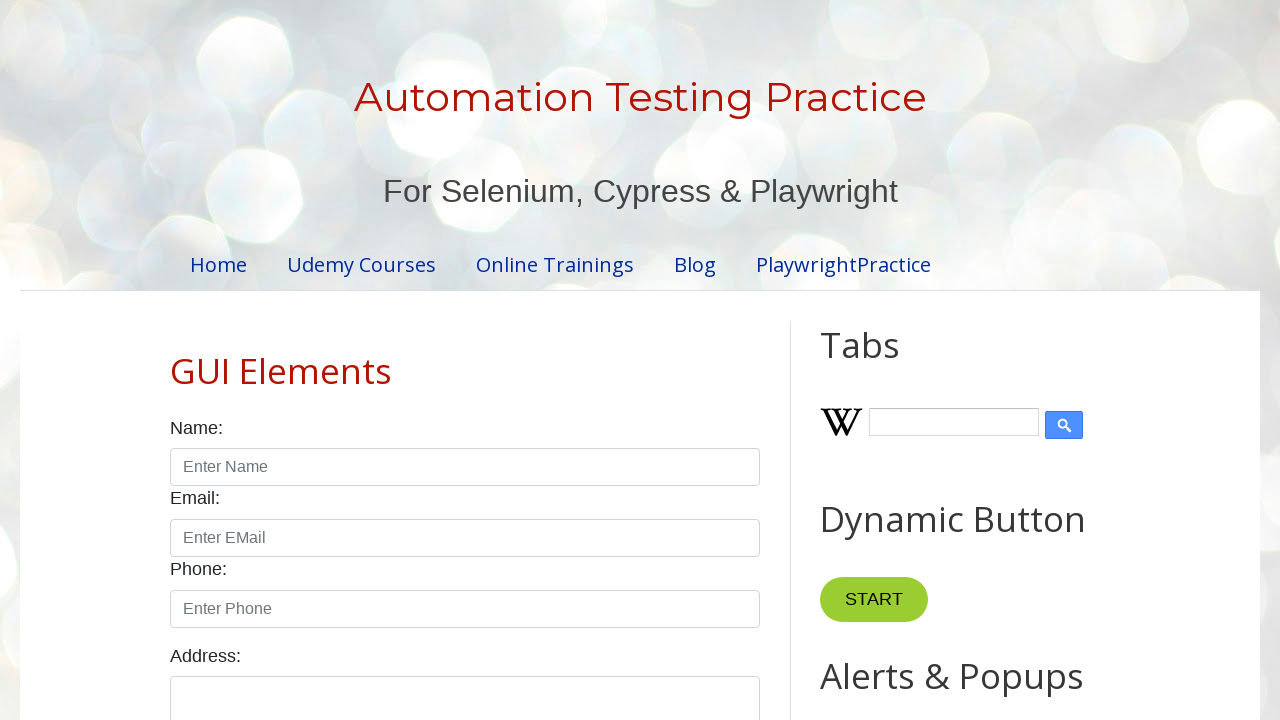

Filled datepicker input field with date value '23/08/2024' on #datepicker
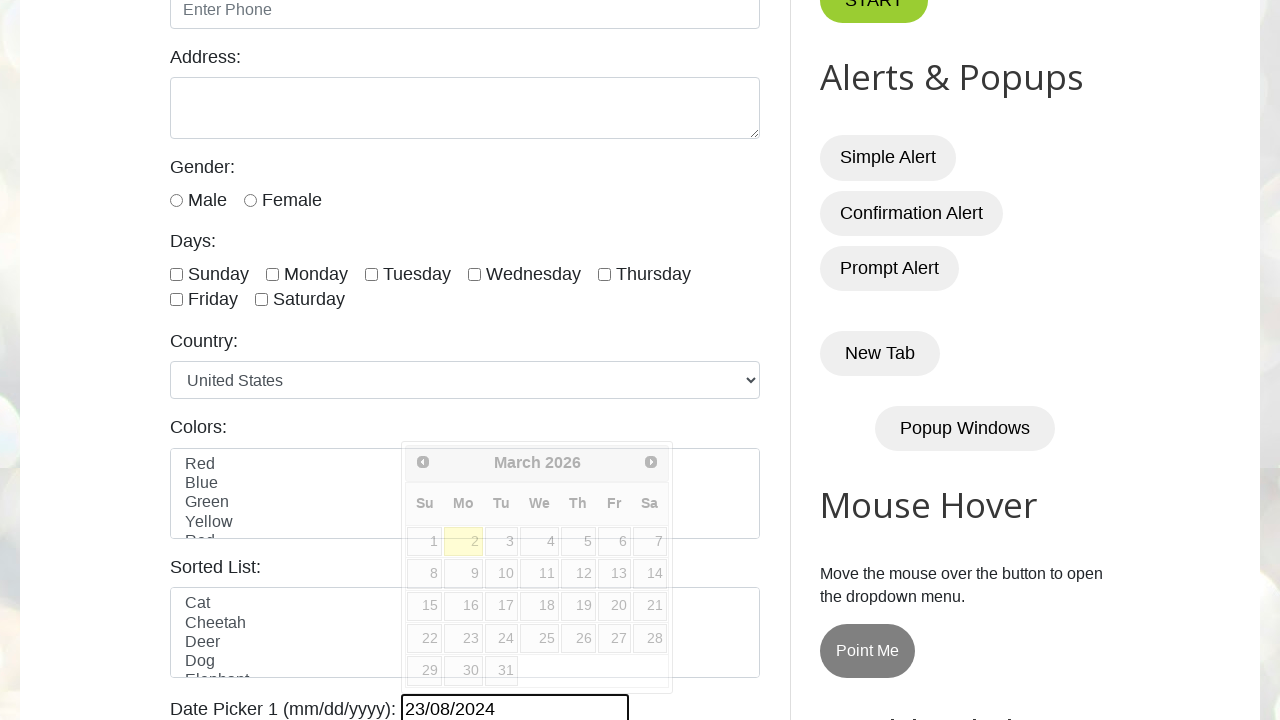

Waited 3 seconds for date to be processed
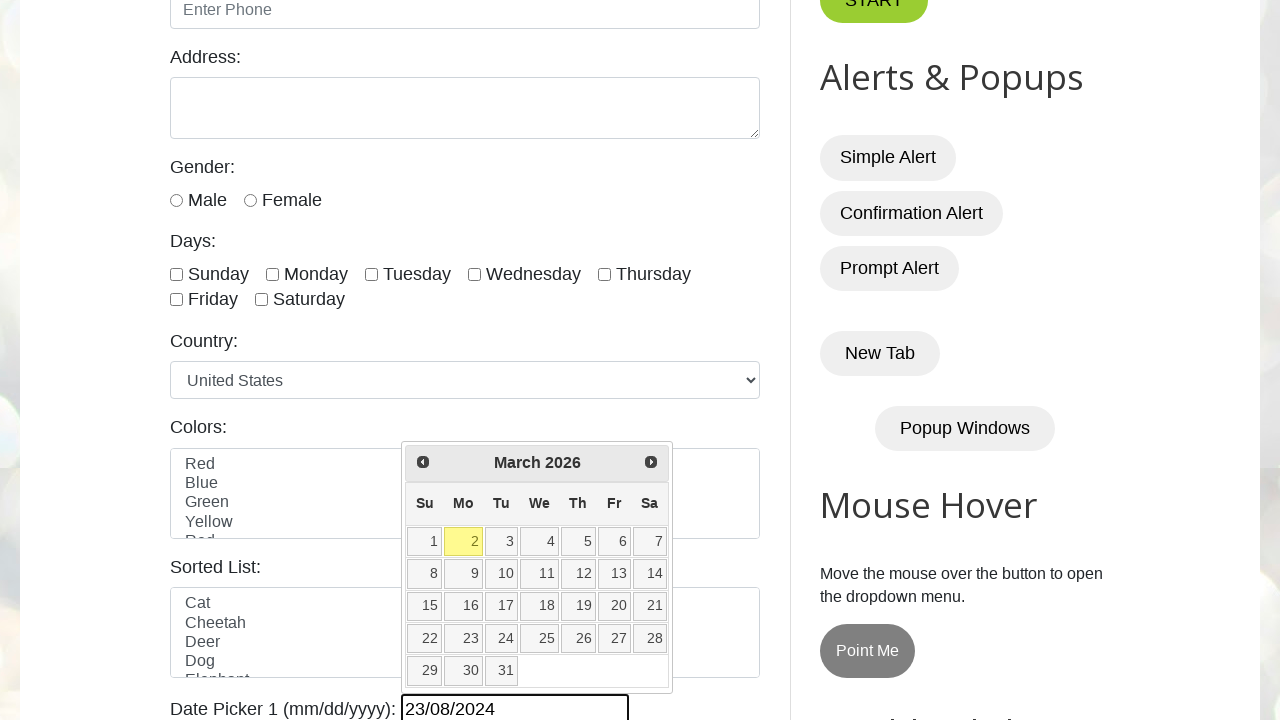

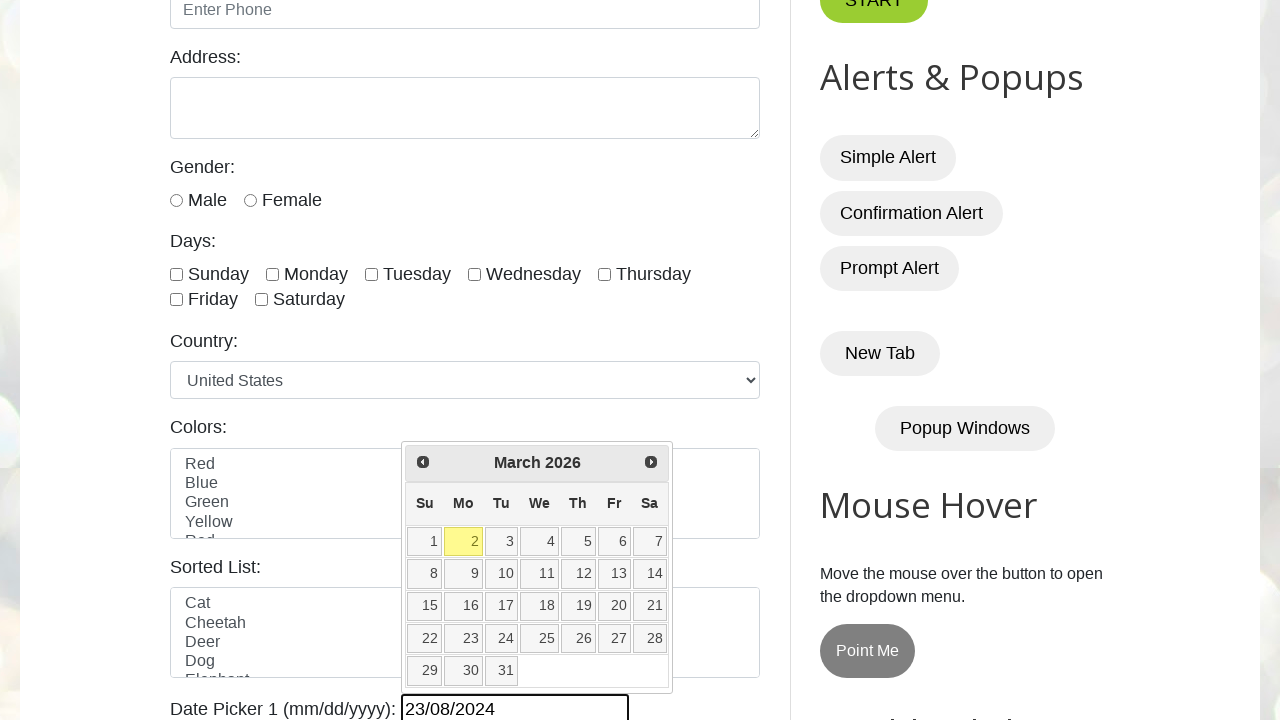